Tests that todo data persists after page reload

Starting URL: https://demo.playwright.dev/todomvc

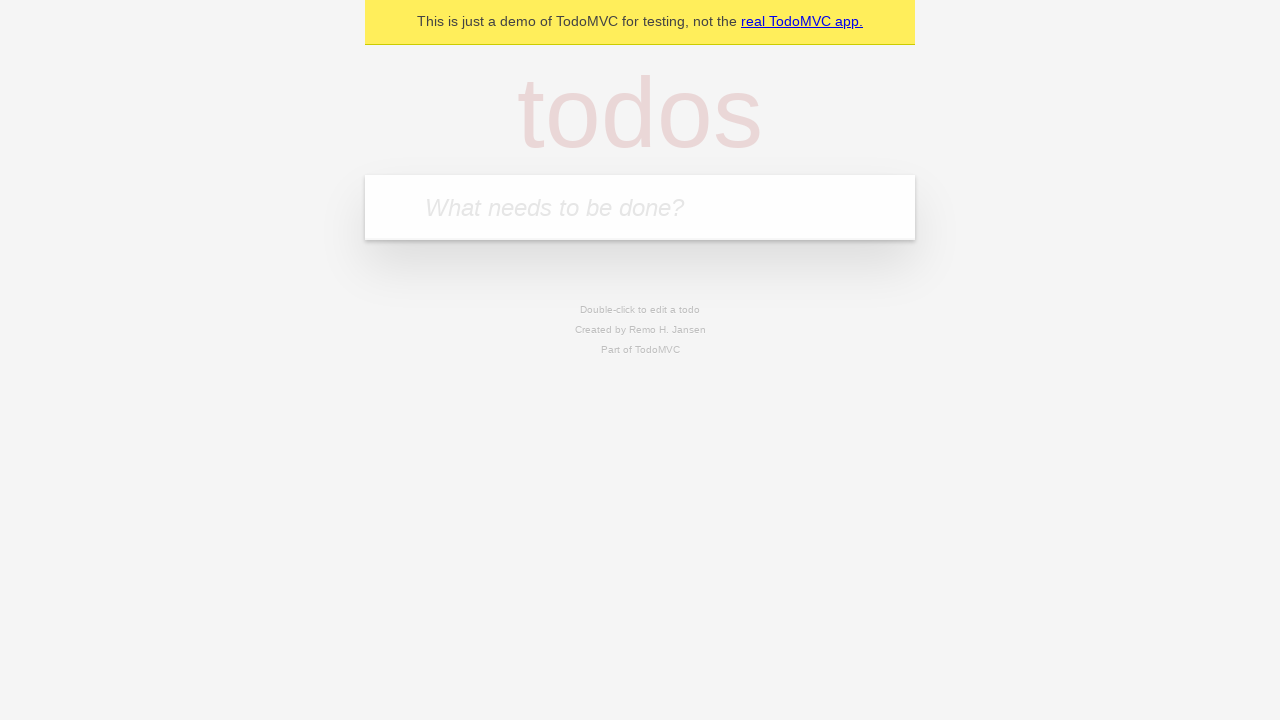

Filled todo input with 'buy some cheese' on internal:attr=[placeholder="What needs to be done?"i]
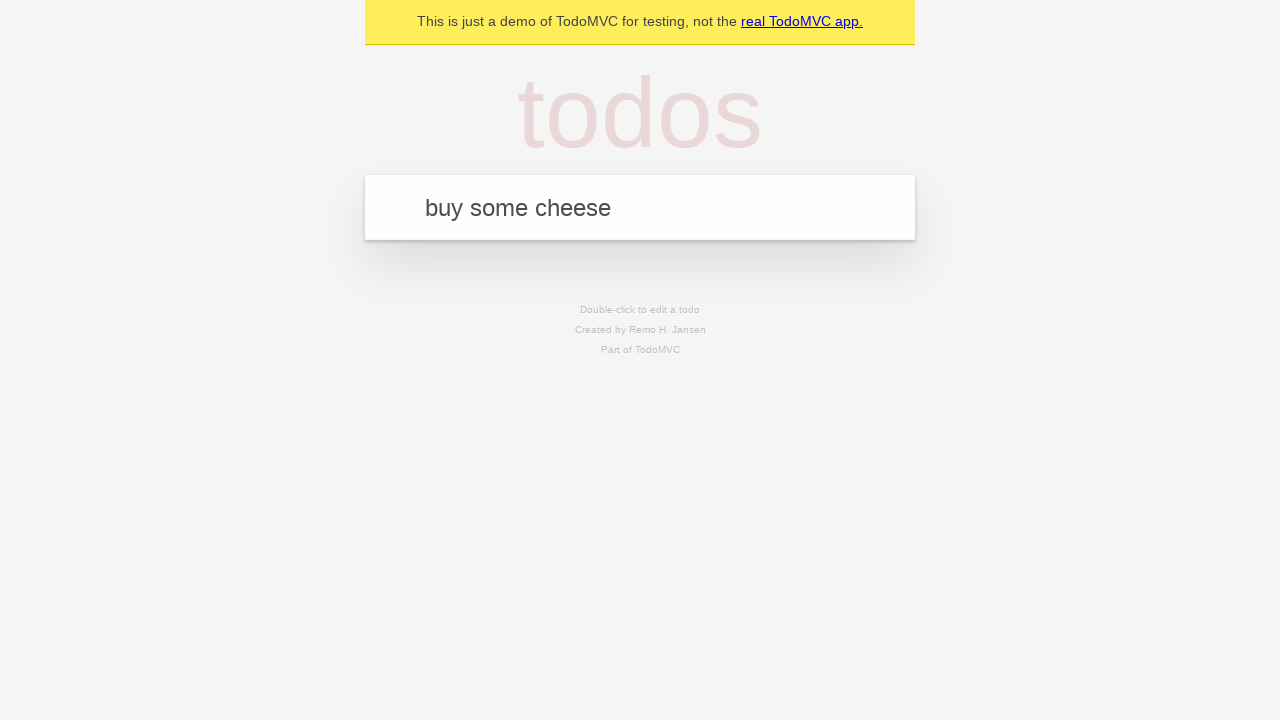

Pressed Enter to create first todo on internal:attr=[placeholder="What needs to be done?"i]
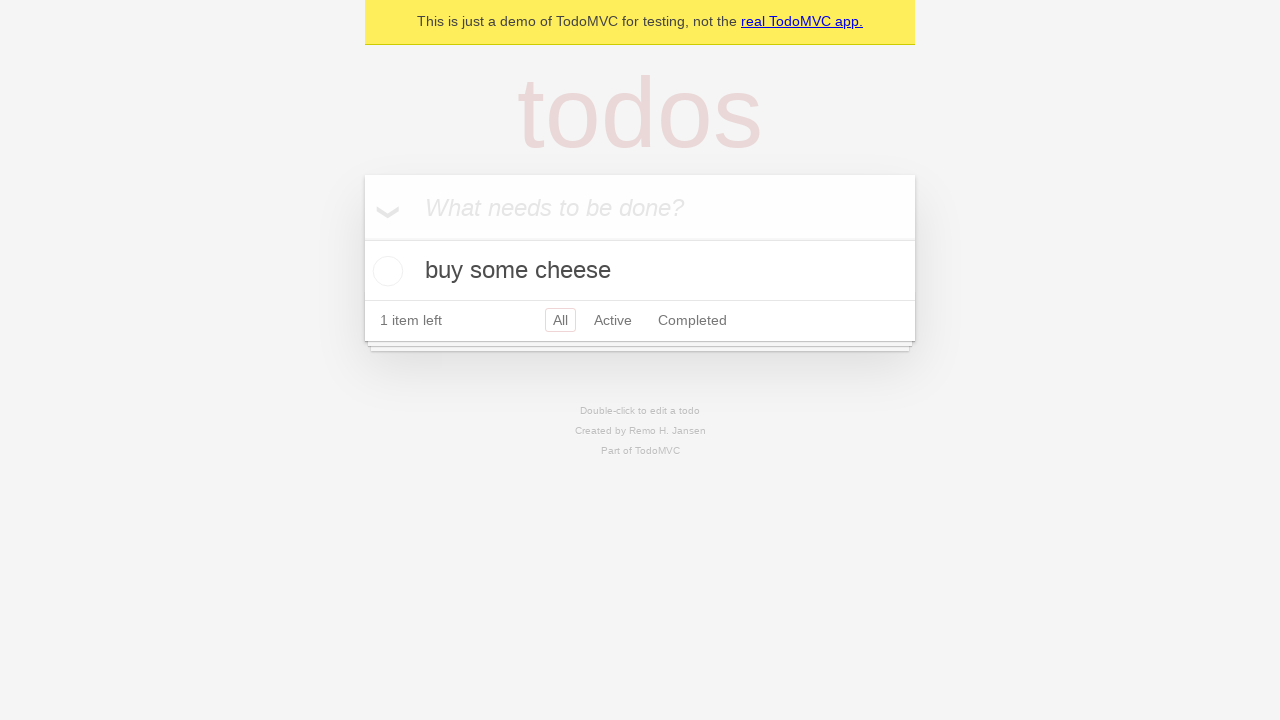

Filled todo input with 'feed the cat' on internal:attr=[placeholder="What needs to be done?"i]
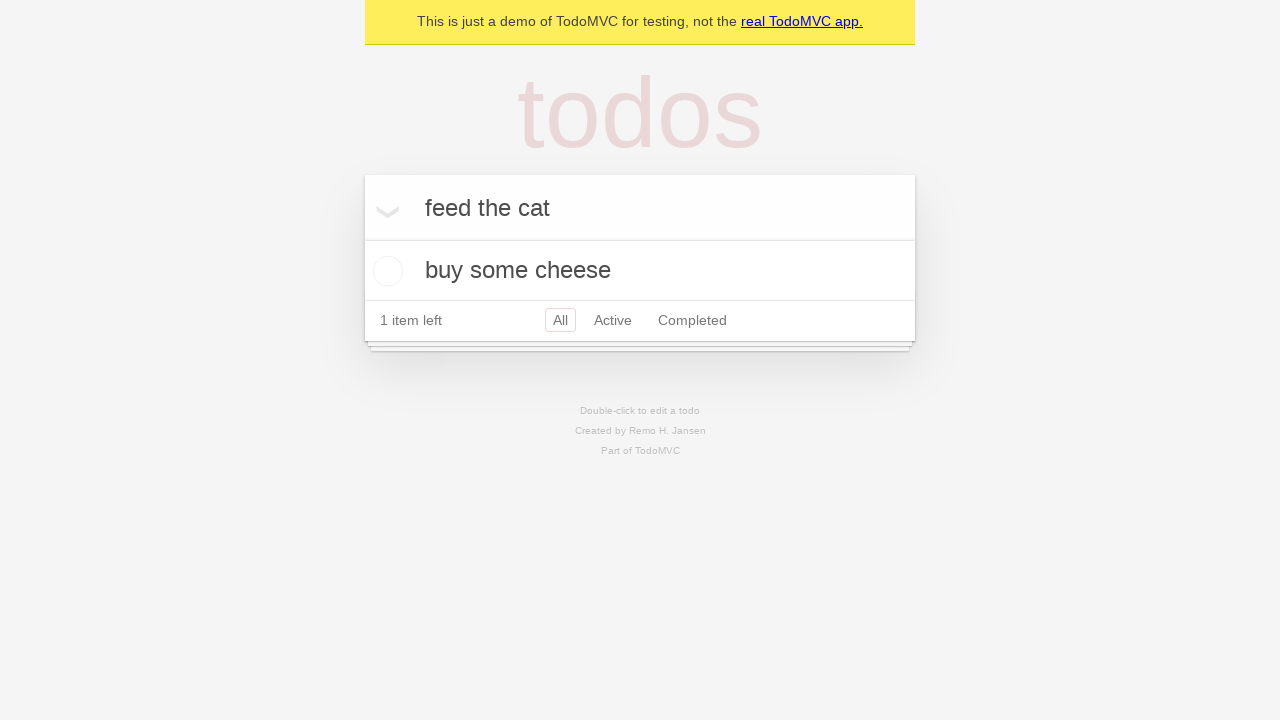

Pressed Enter to create second todo on internal:attr=[placeholder="What needs to be done?"i]
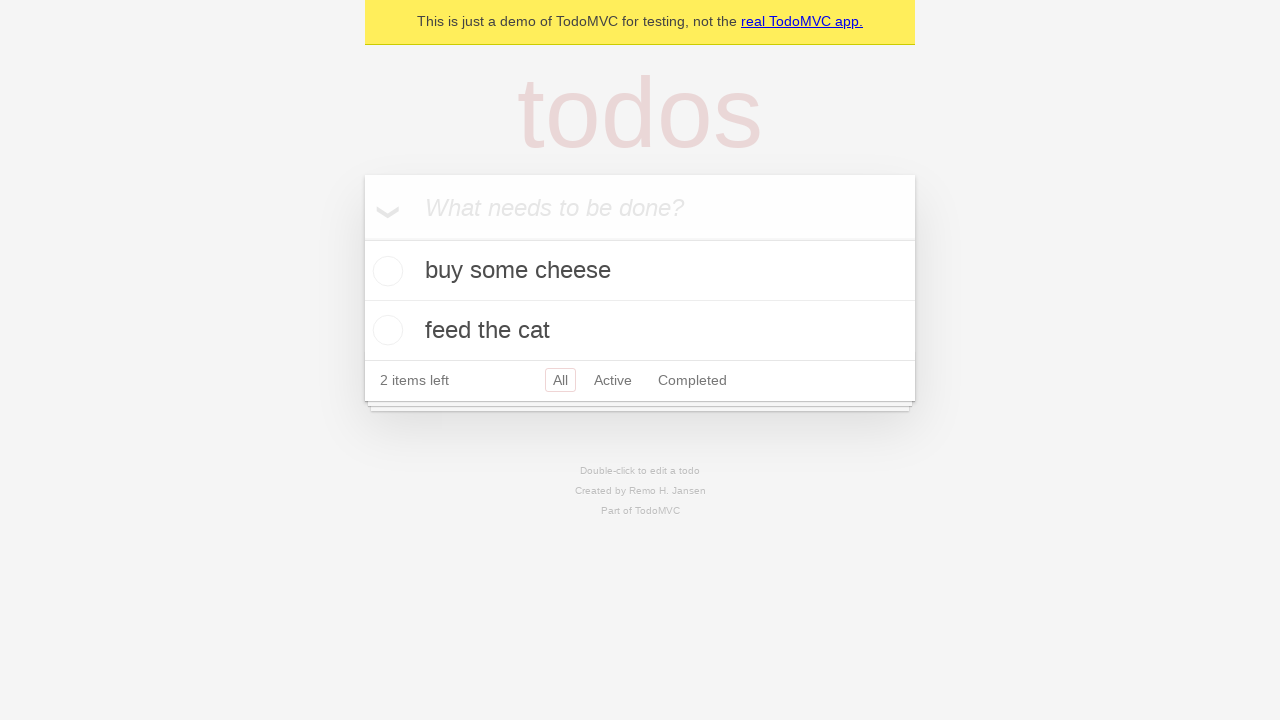

Checked the first todo item at (385, 271) on internal:testid=[data-testid="todo-item"s] >> nth=0 >> internal:role=checkbox
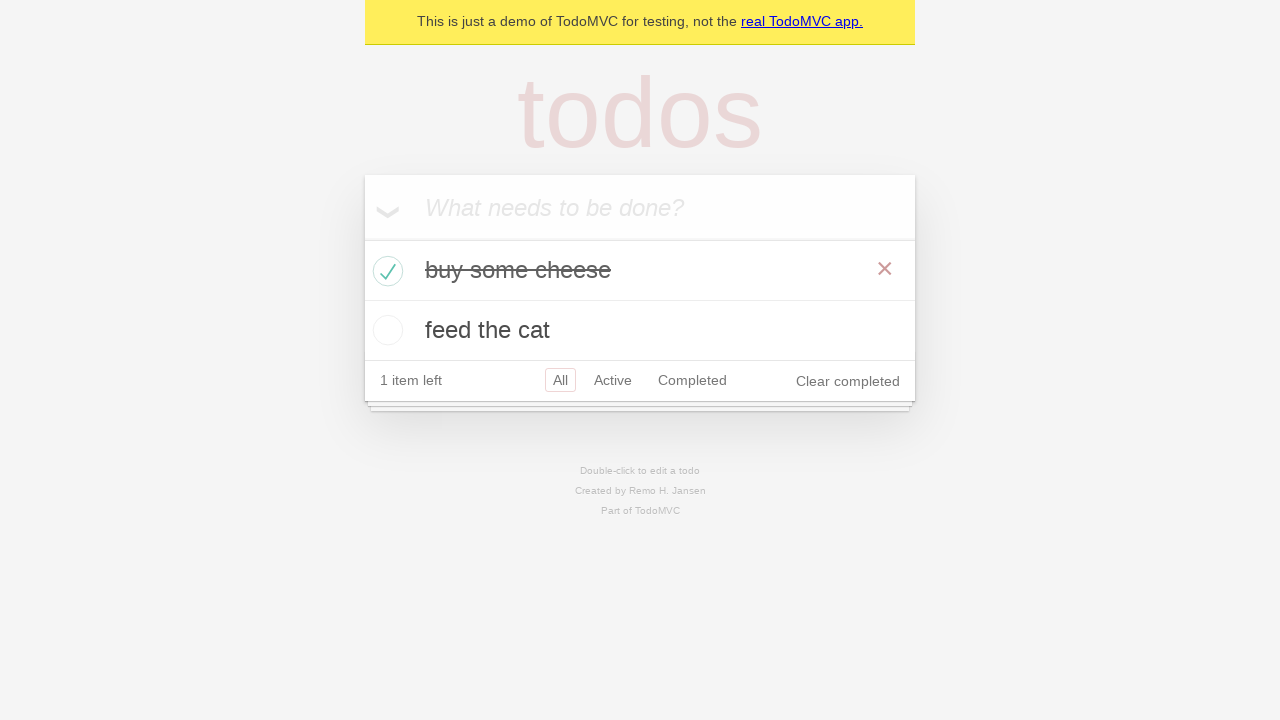

Reloaded the page
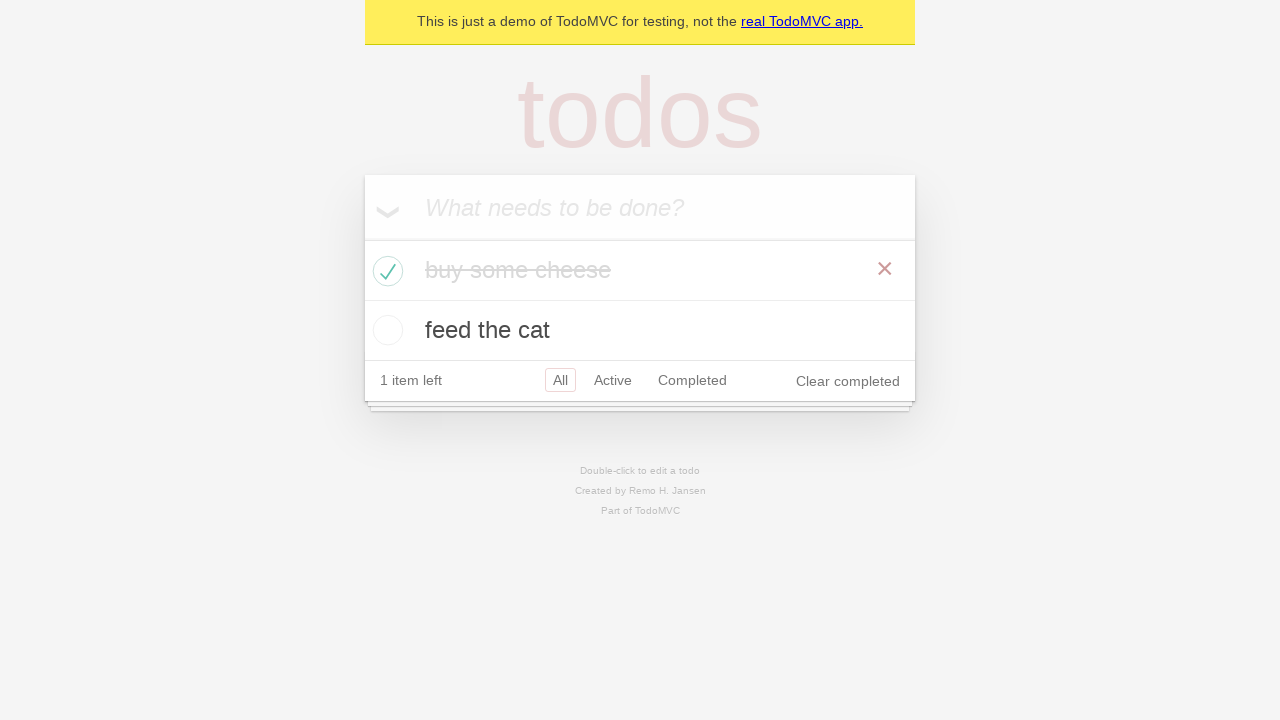

Waited for todo items to reappear after reload
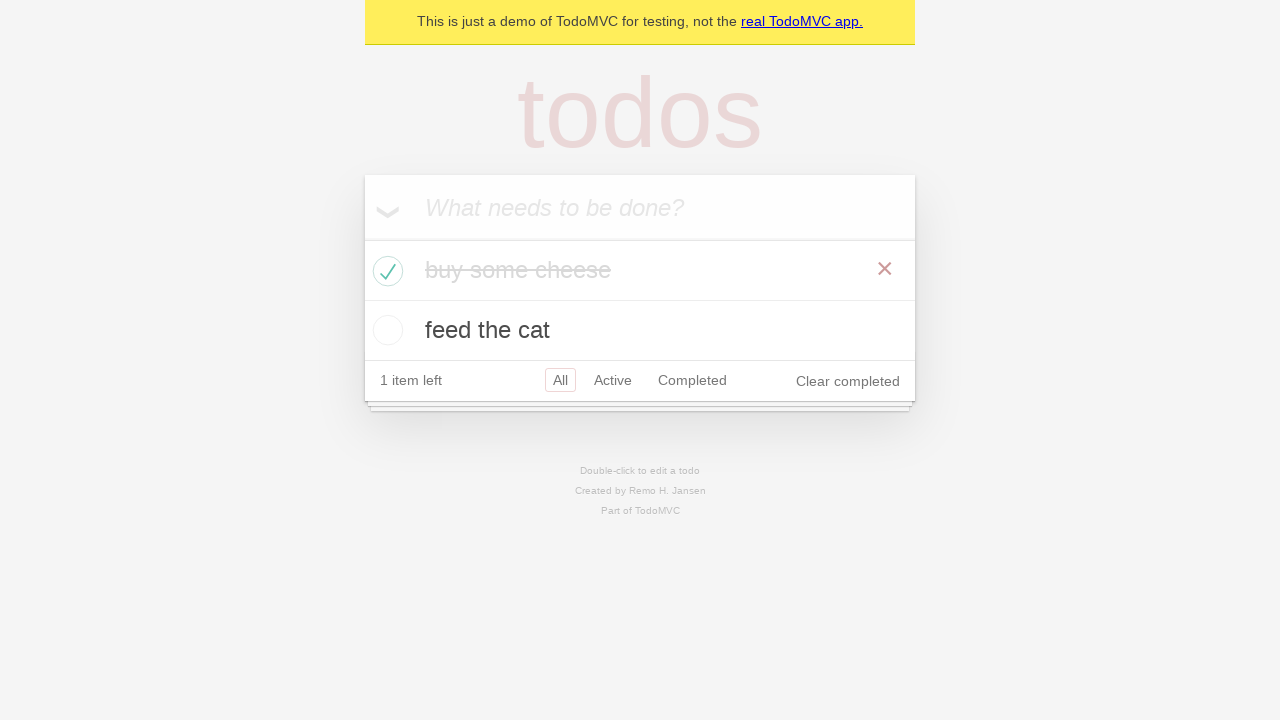

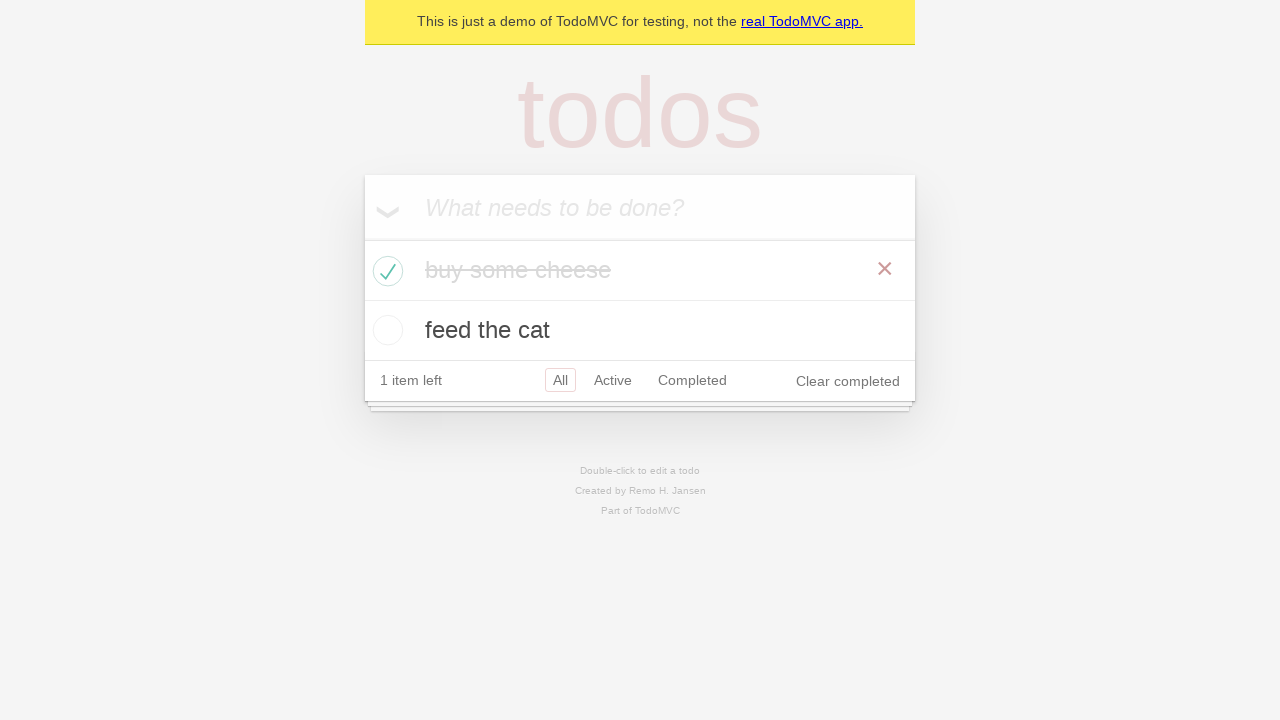